Tests drag and drop functionality by dragging an element to a drop zone

Starting URL: https://jqueryui.com/resources/demos/droppable/default.html

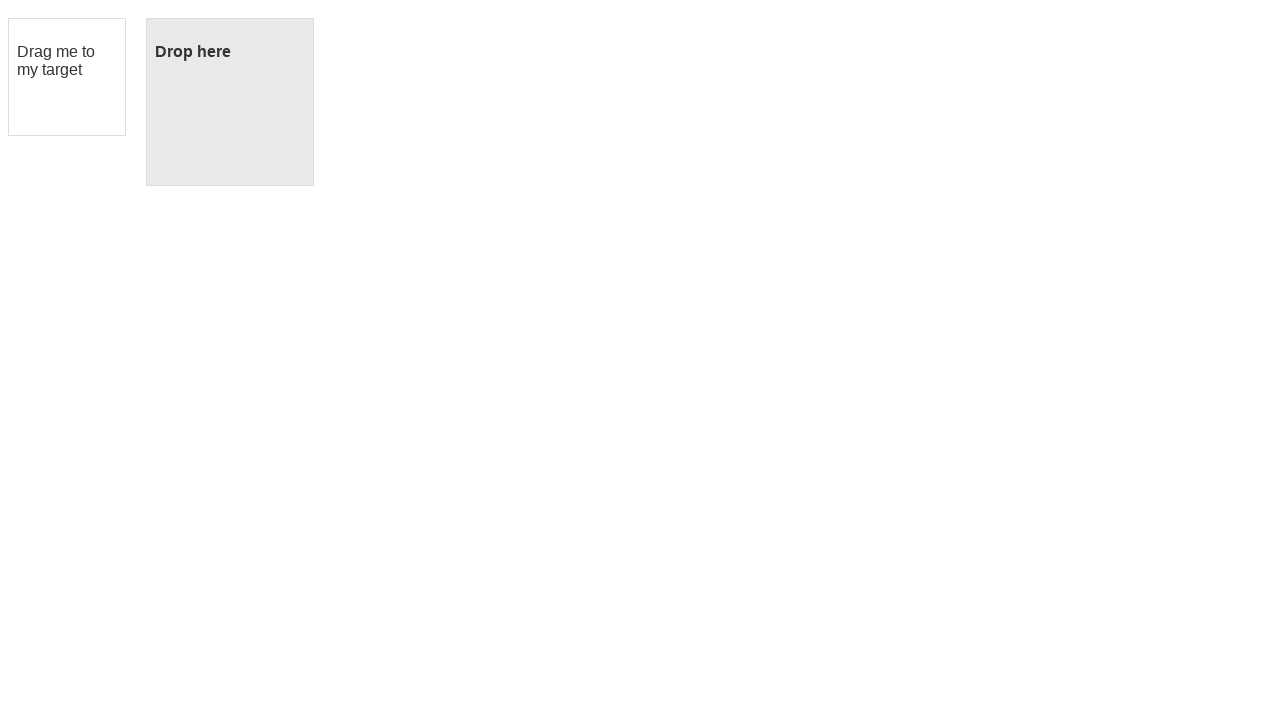

Navigated to jQuery UI droppable demo page
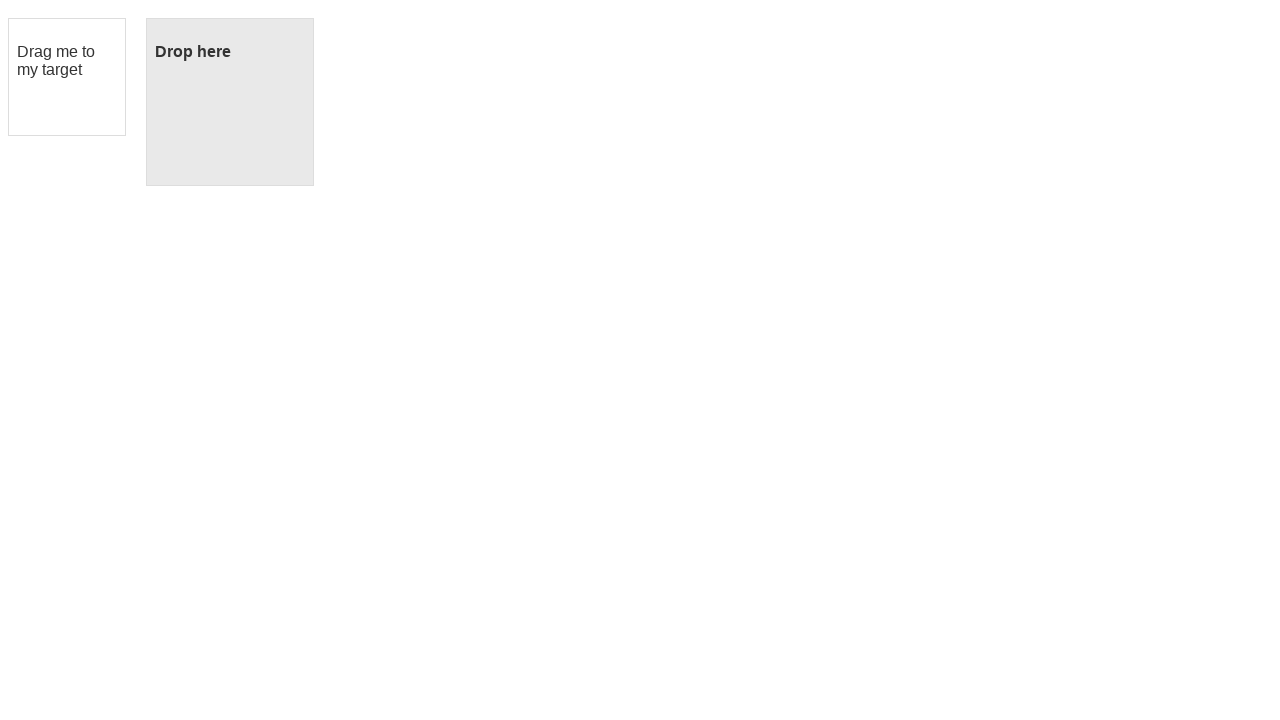

Dragged draggable element to droppable drop zone at (230, 102)
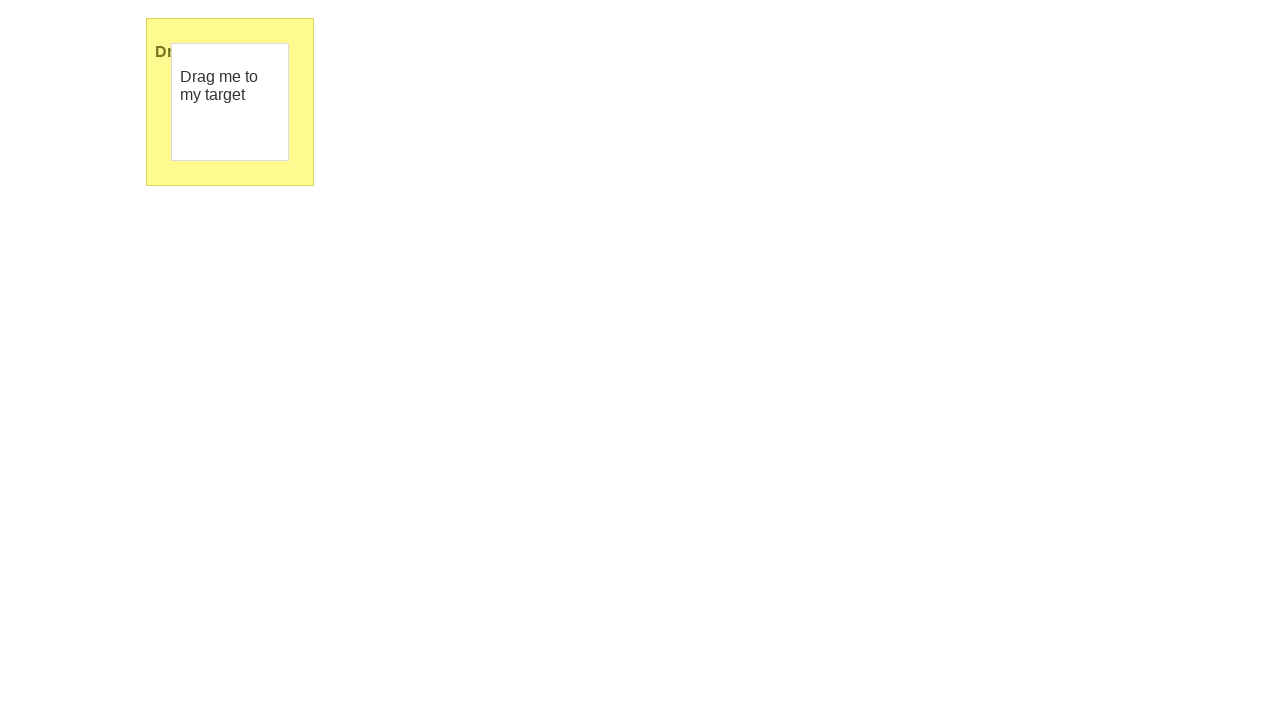

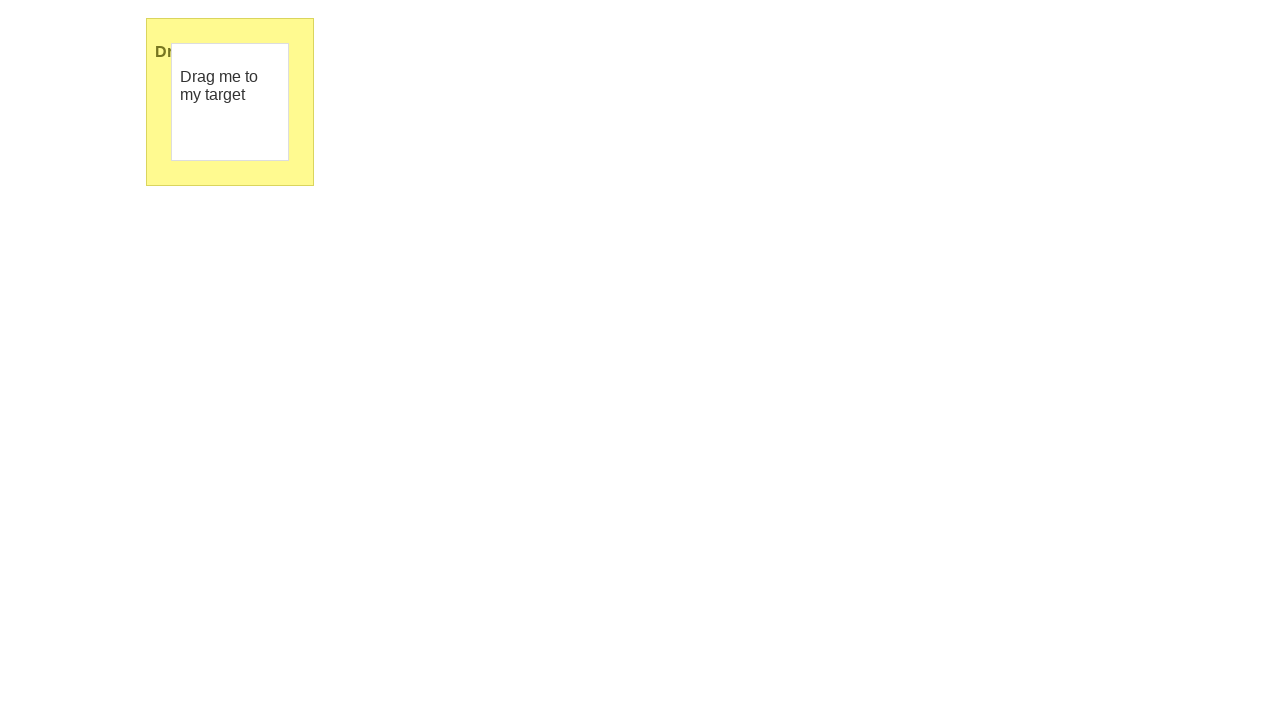